Tests opening a specific product (Apple Watch 6) from the catalog grid and verifies the product title

Starting URL: http://intershop5.skillbox.ru/

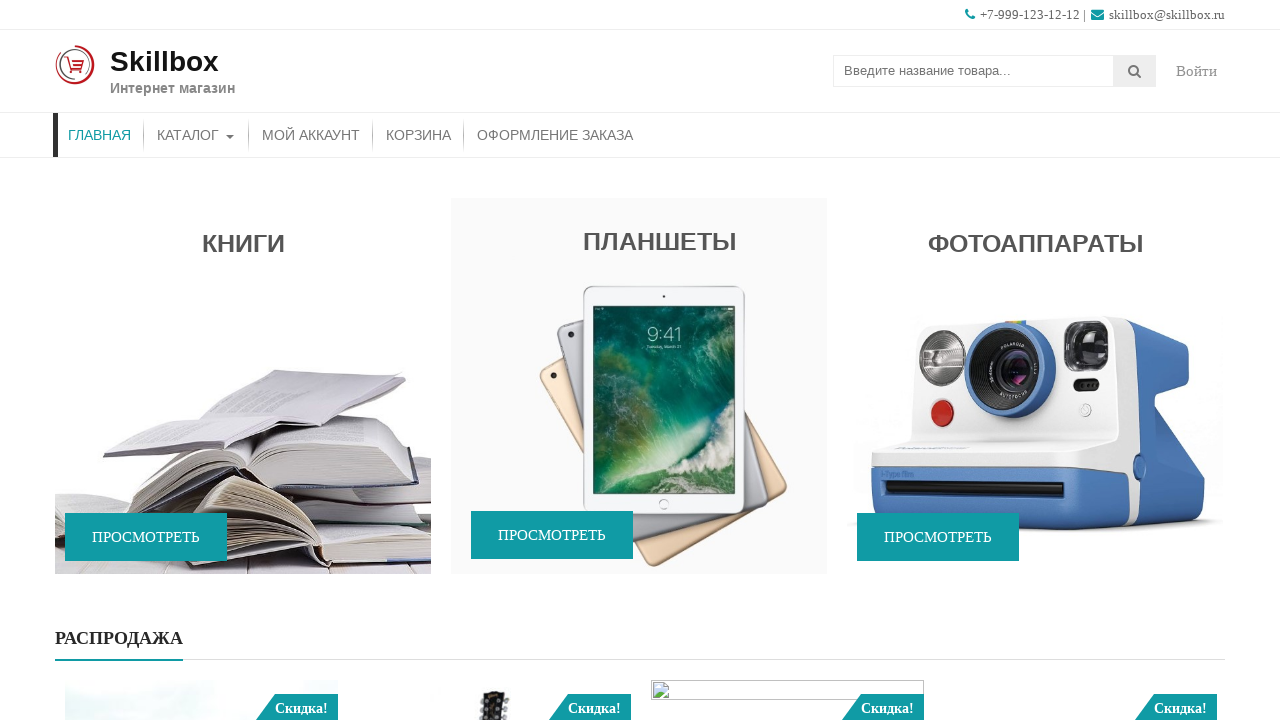

Clicked catalog button to navigate to catalog page at (196, 135) on #menu-item-46
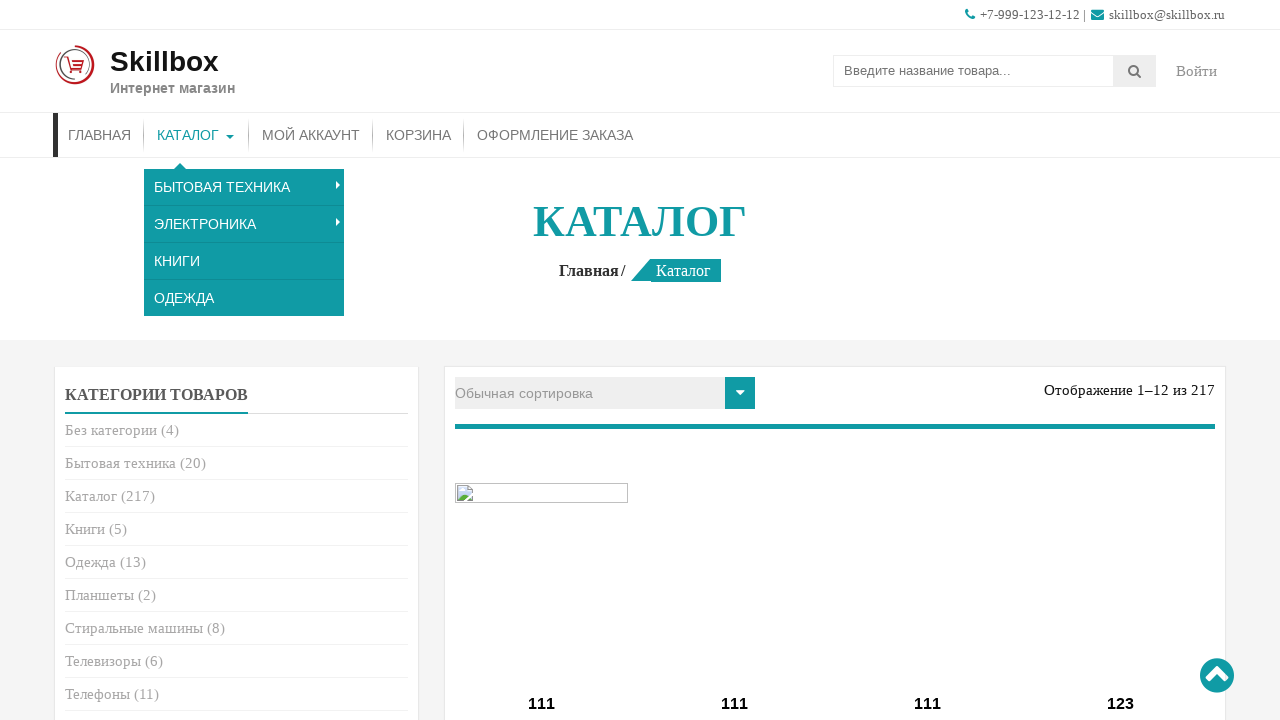

Clicked on Apple Watch 6 product card (third product in catalog grid) at (928, 704) on .columns-4 .type-product:nth-of-type(3) a.collection_title
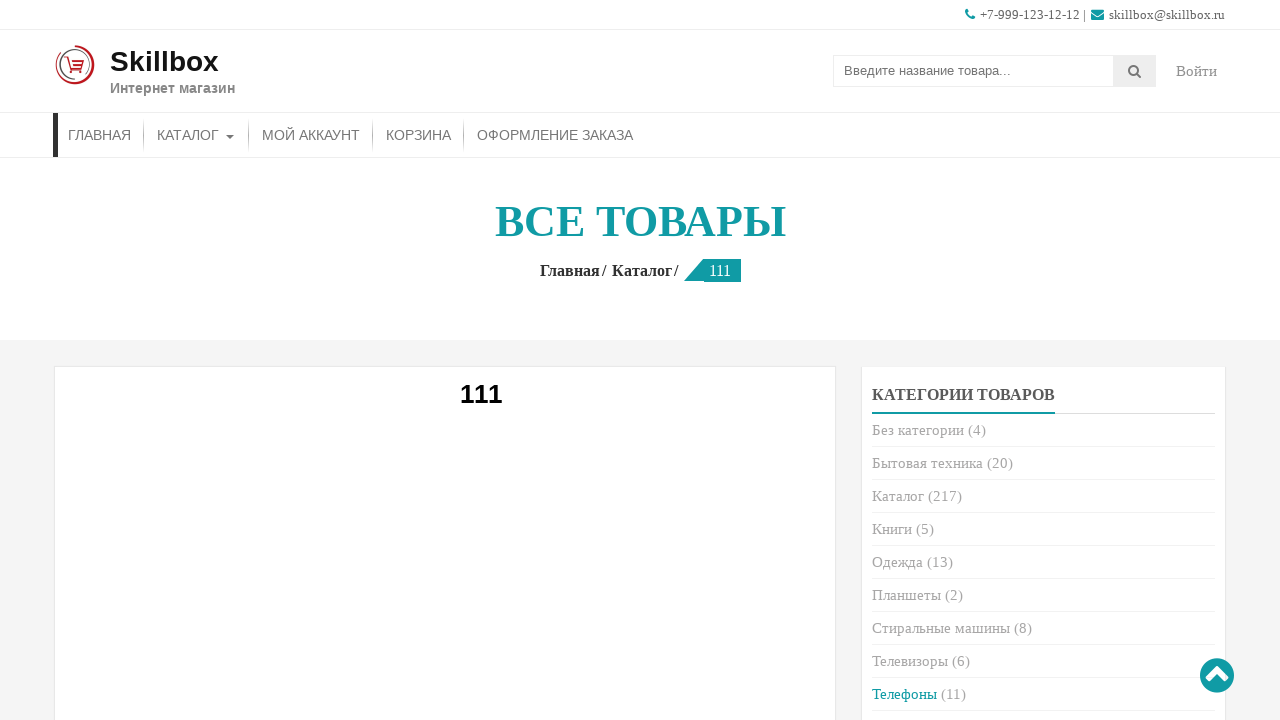

Product title element loaded and is now visible
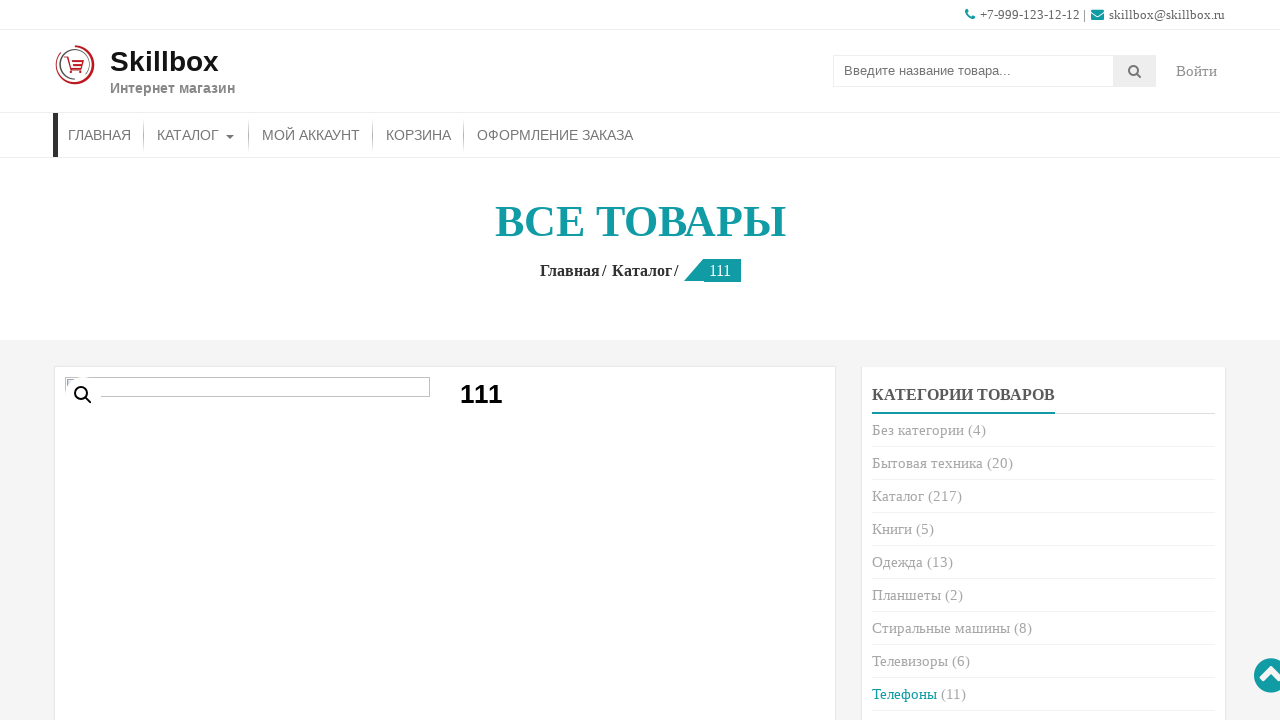

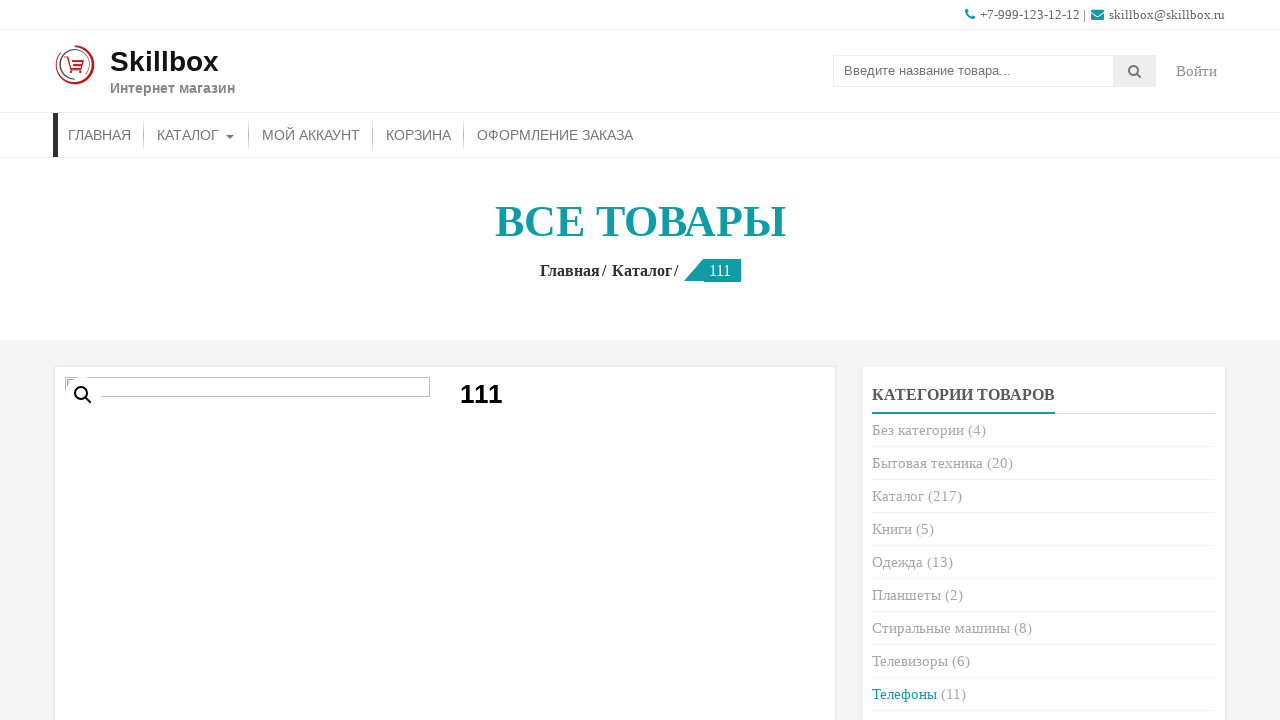